Navigates through multiple pages of a book catalog website, verifying that book listings with titles and prices are displayed on each page.

Starting URL: http://books.toscrape.com/catalogue/page-1.html

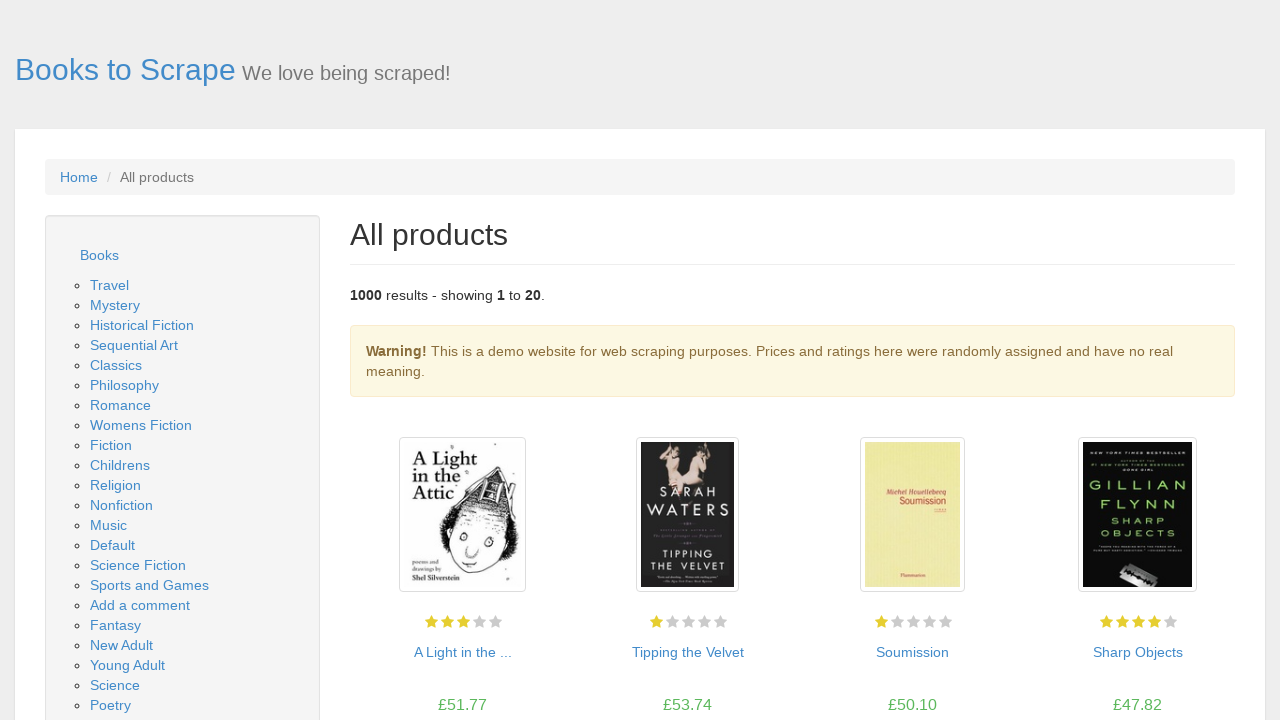

Waited for book listing containers to load on page 1
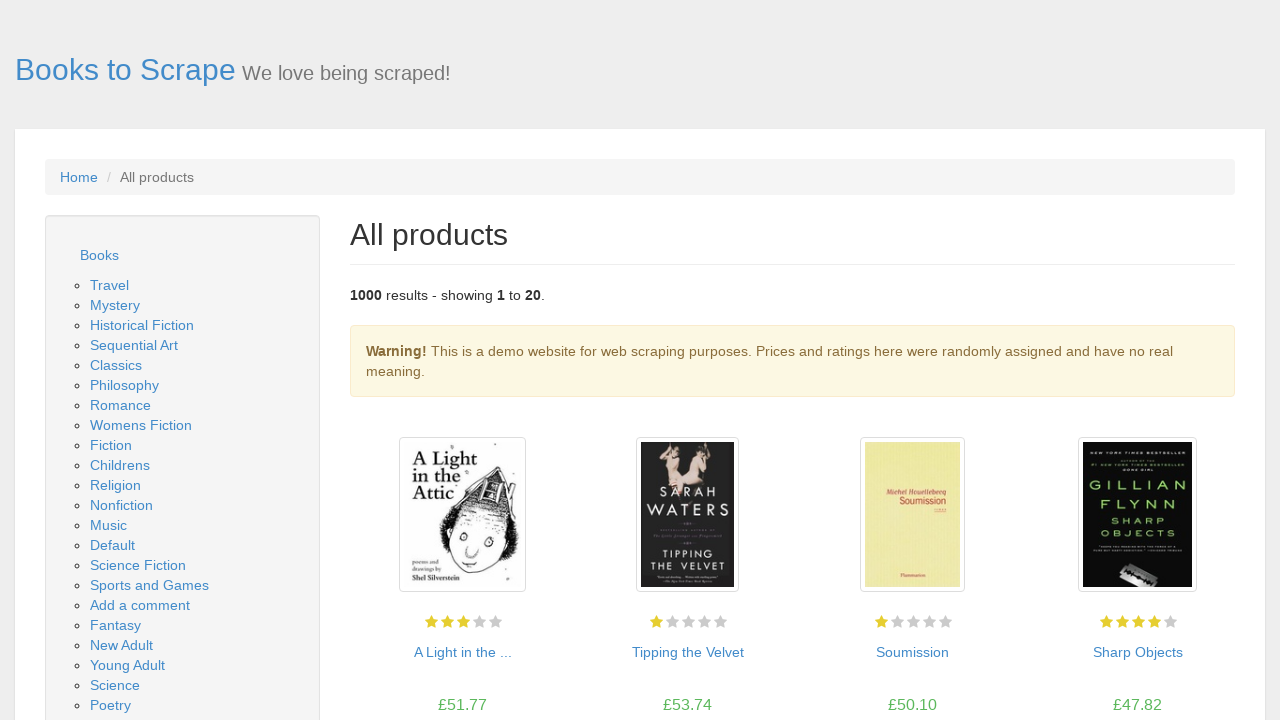

Verified book titles are present on page 1
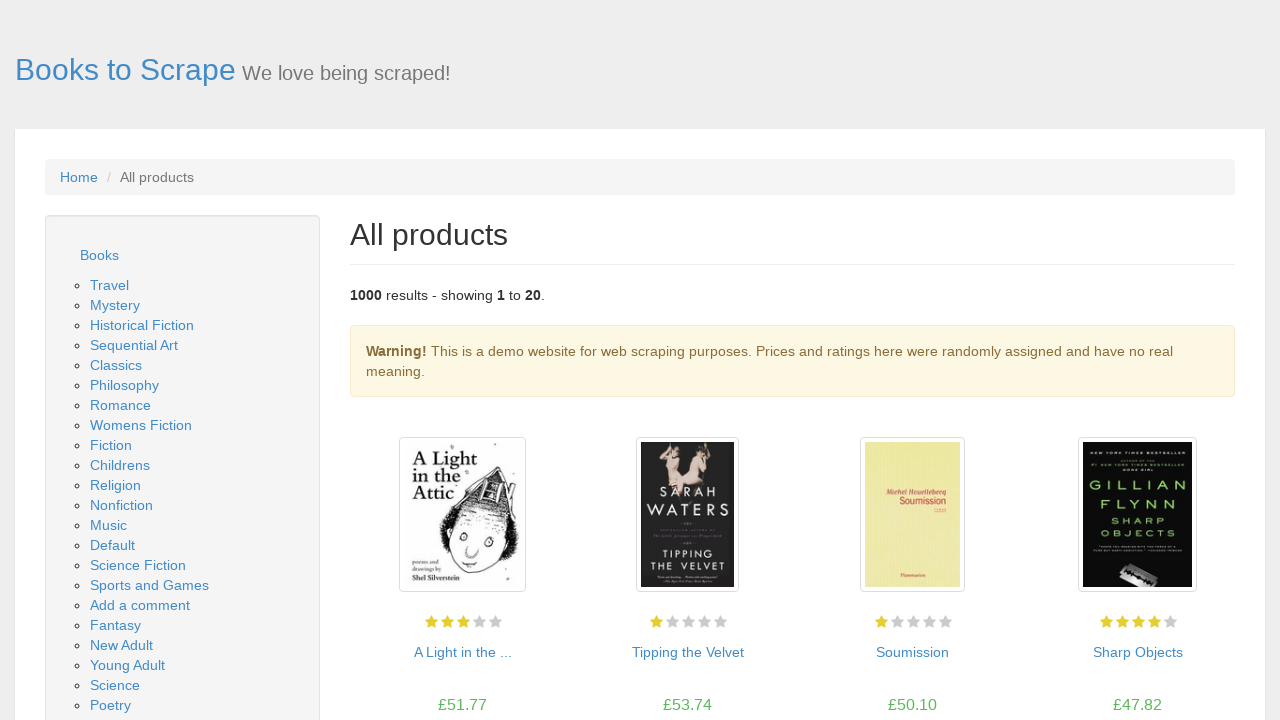

Verified book prices are present on page 1
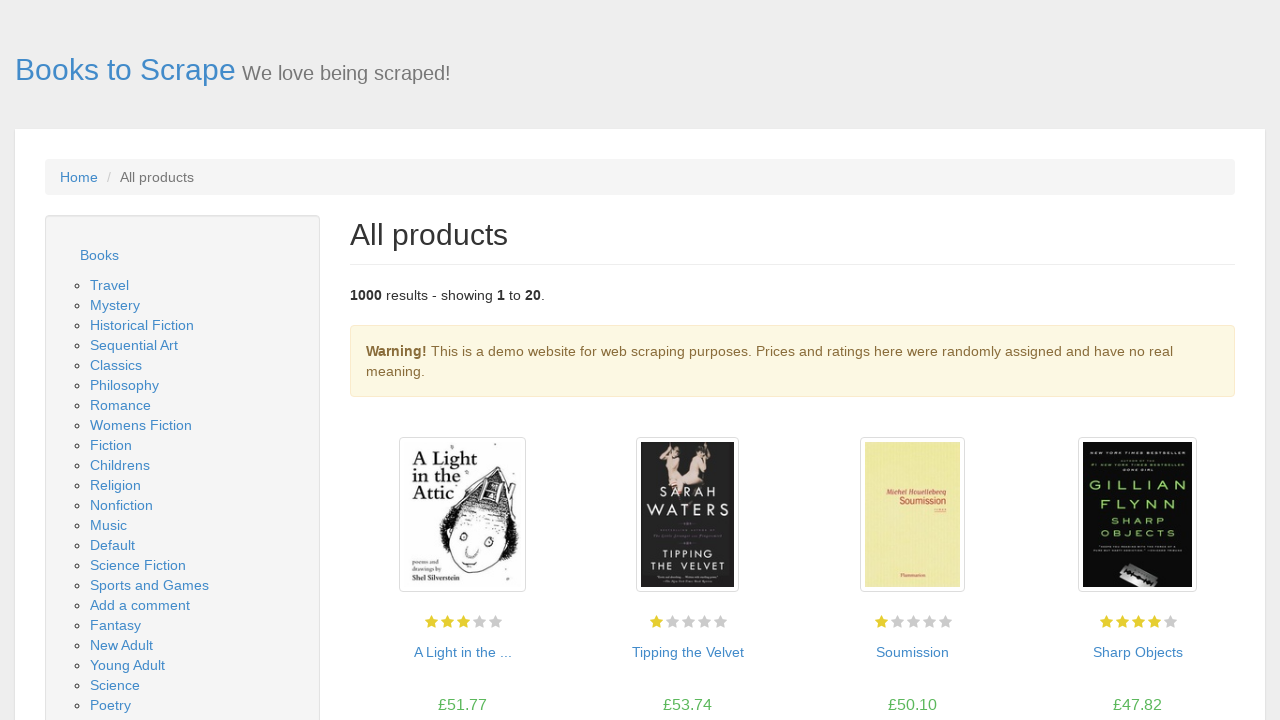

Navigated to page 2 of book catalog
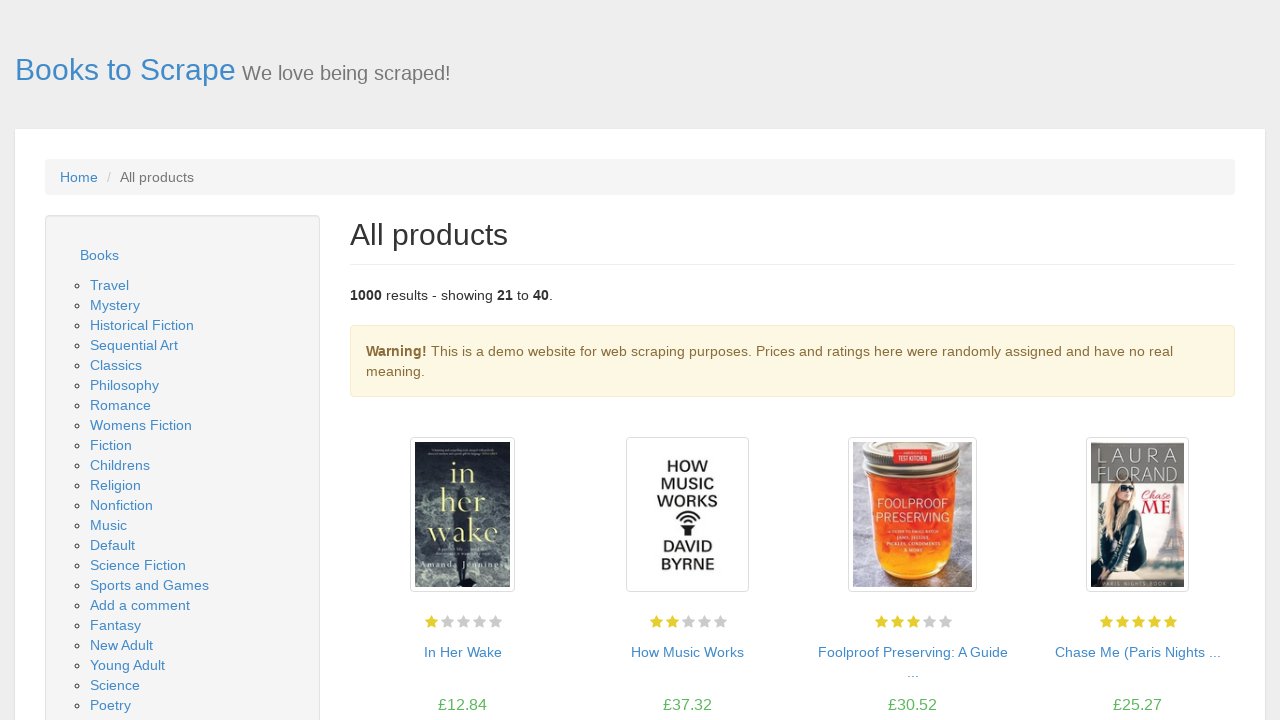

Waited for book listing containers to load on page 2
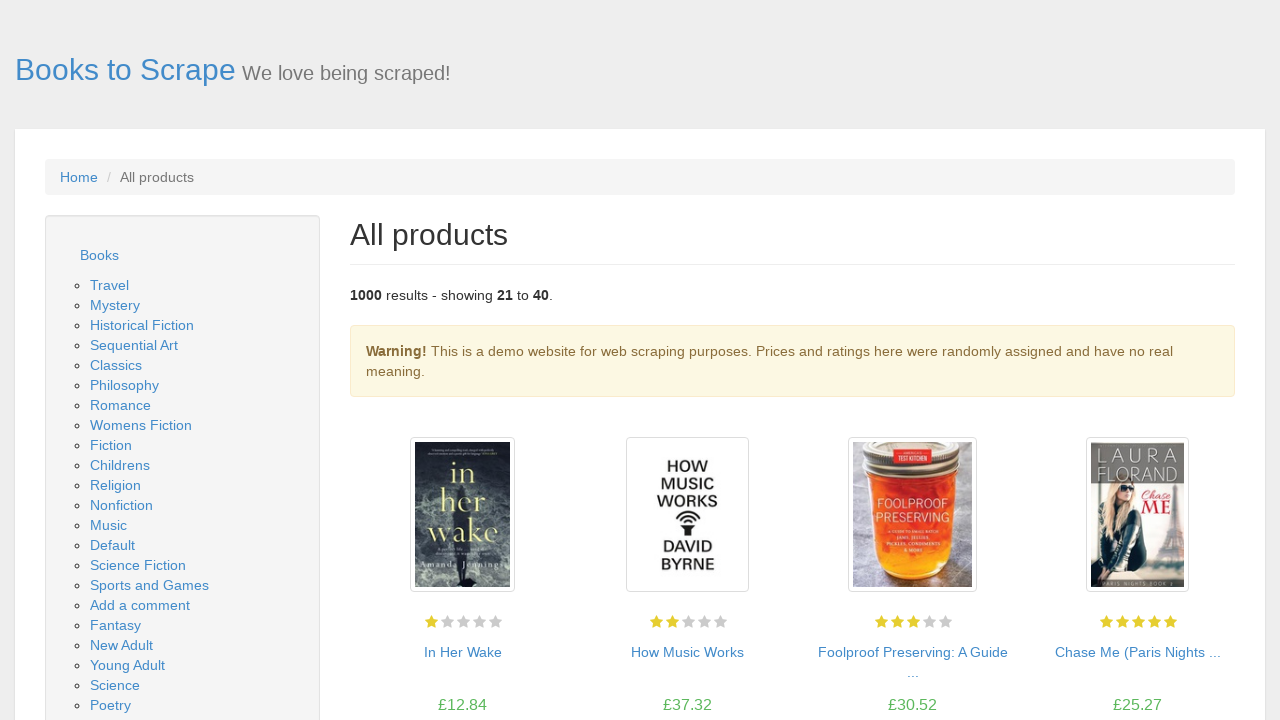

Verified book titles are present on page 2
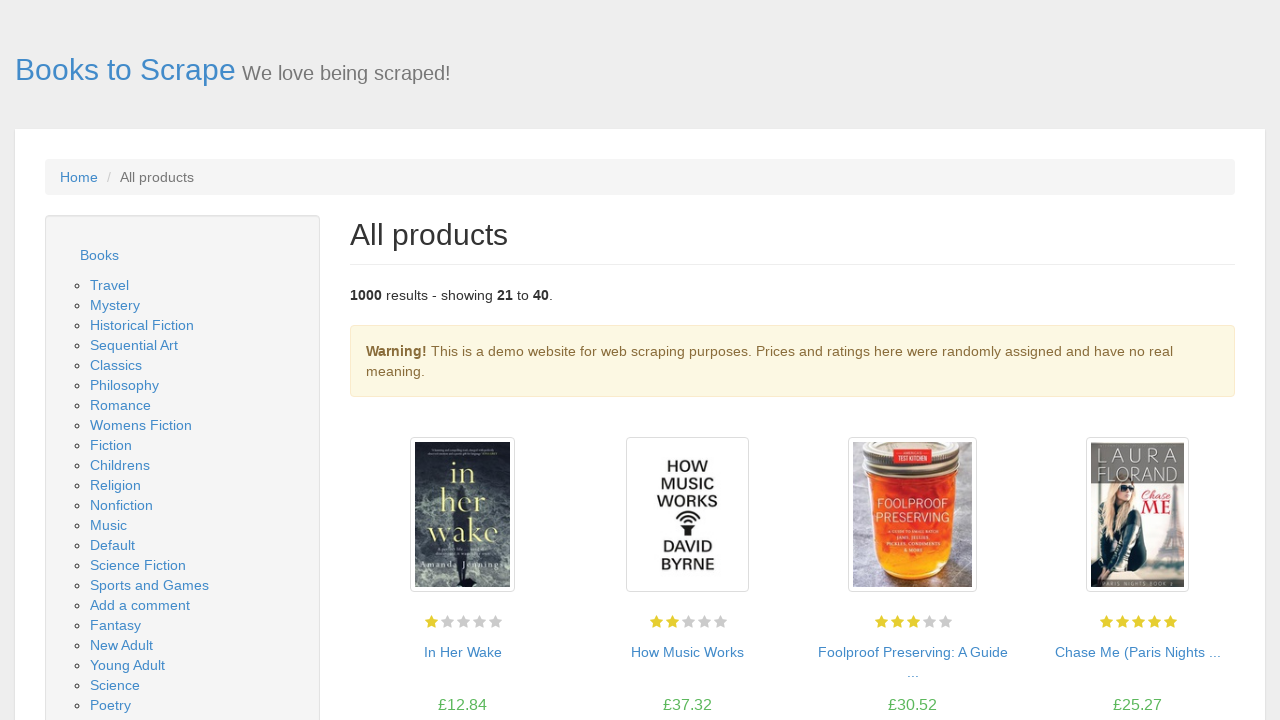

Verified book prices are present on page 2
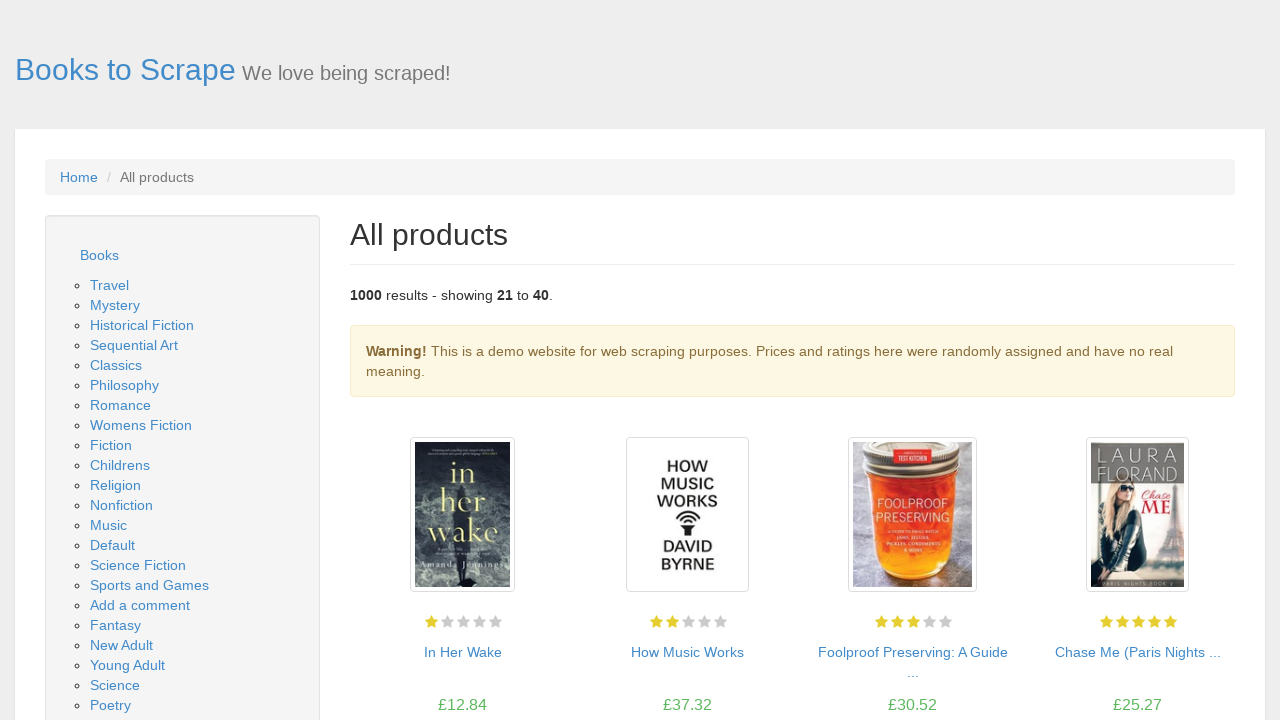

Navigated to page 3 of book catalog
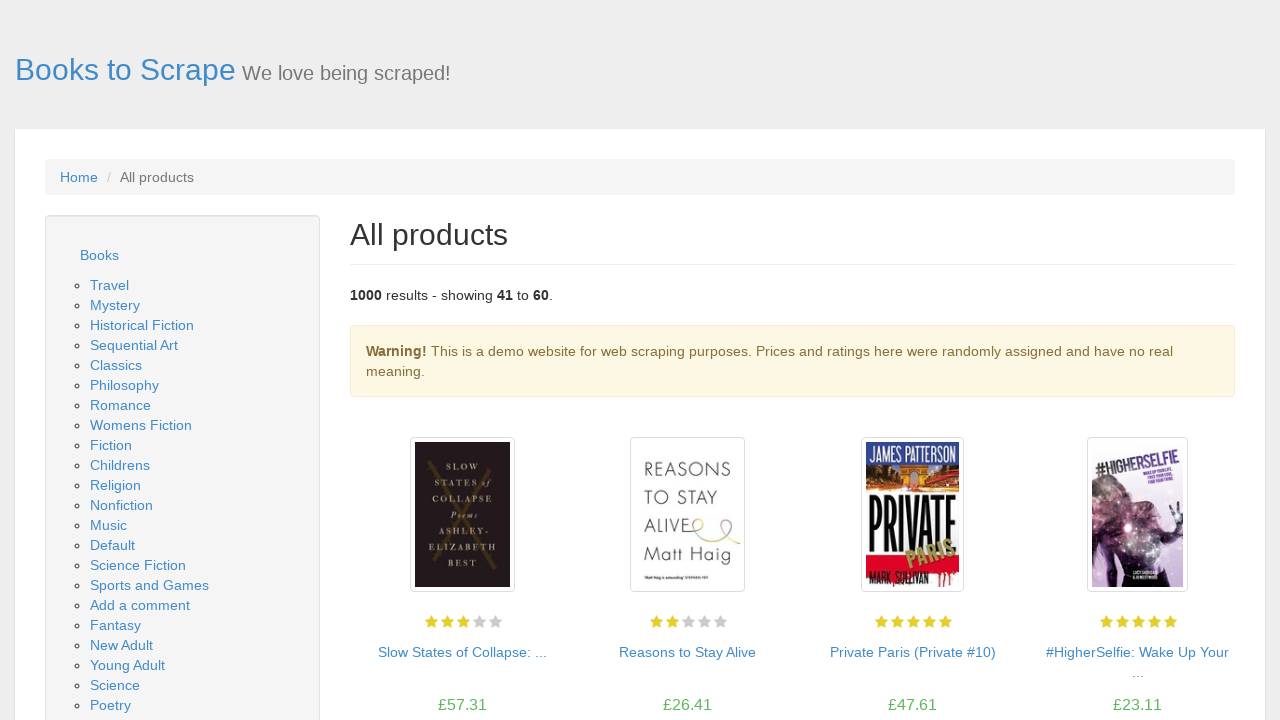

Waited for book listing containers to load on page 3
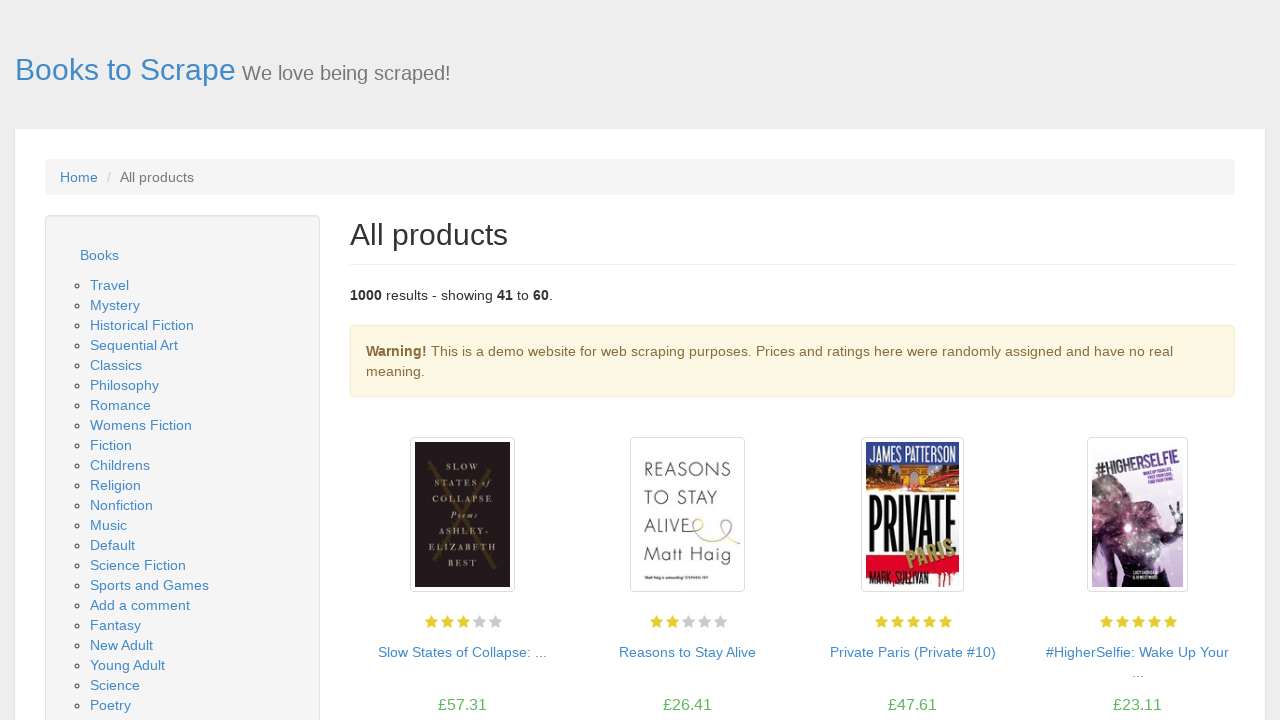

Verified book titles are present on page 3
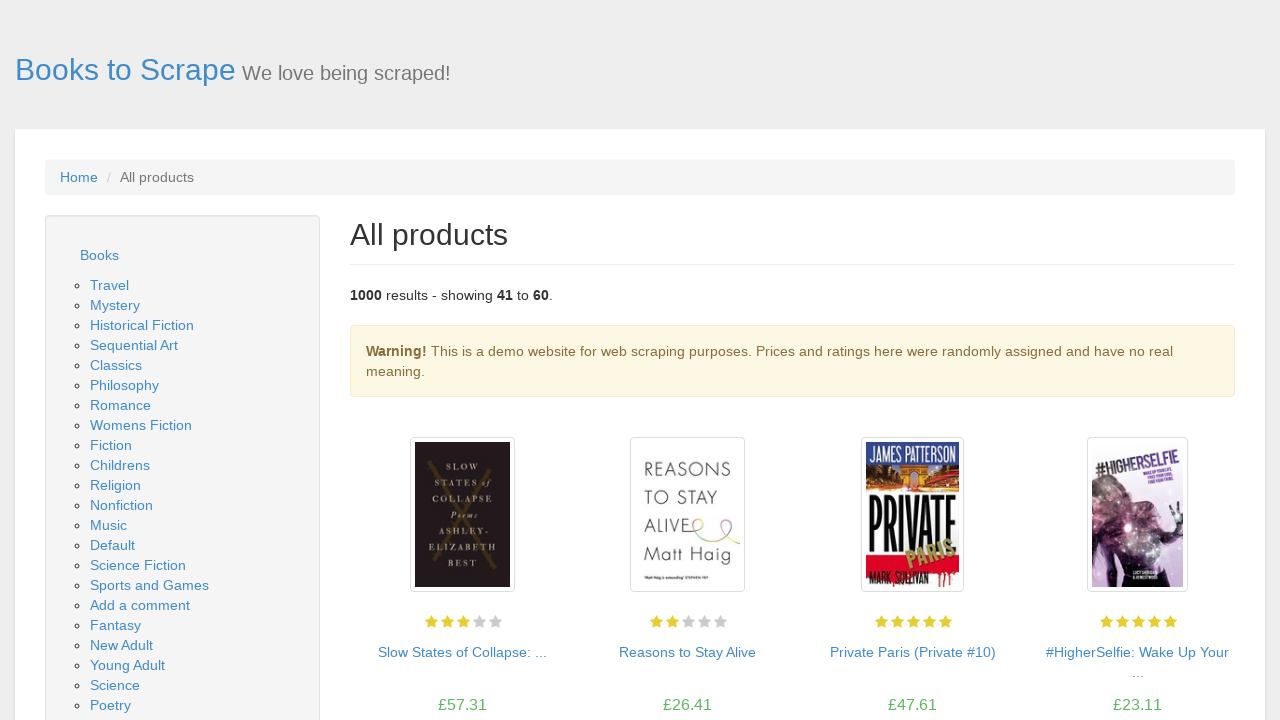

Verified book prices are present on page 3
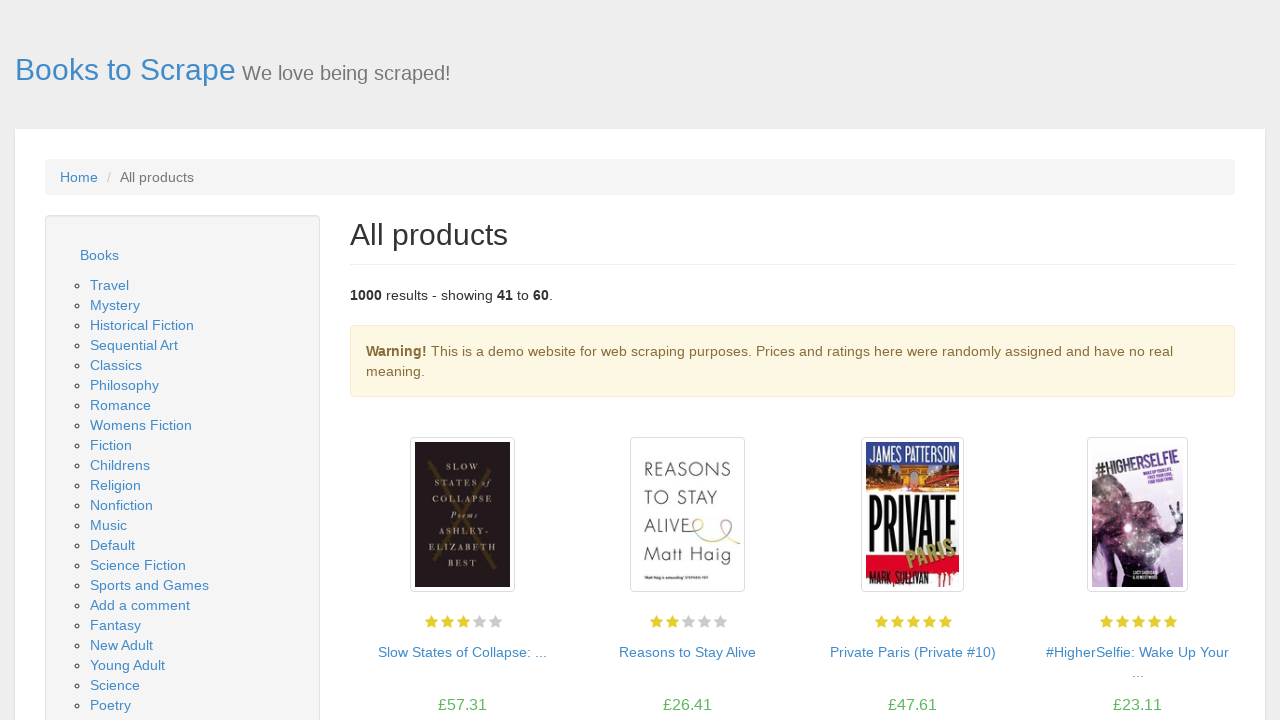

Navigated to page 4 of book catalog
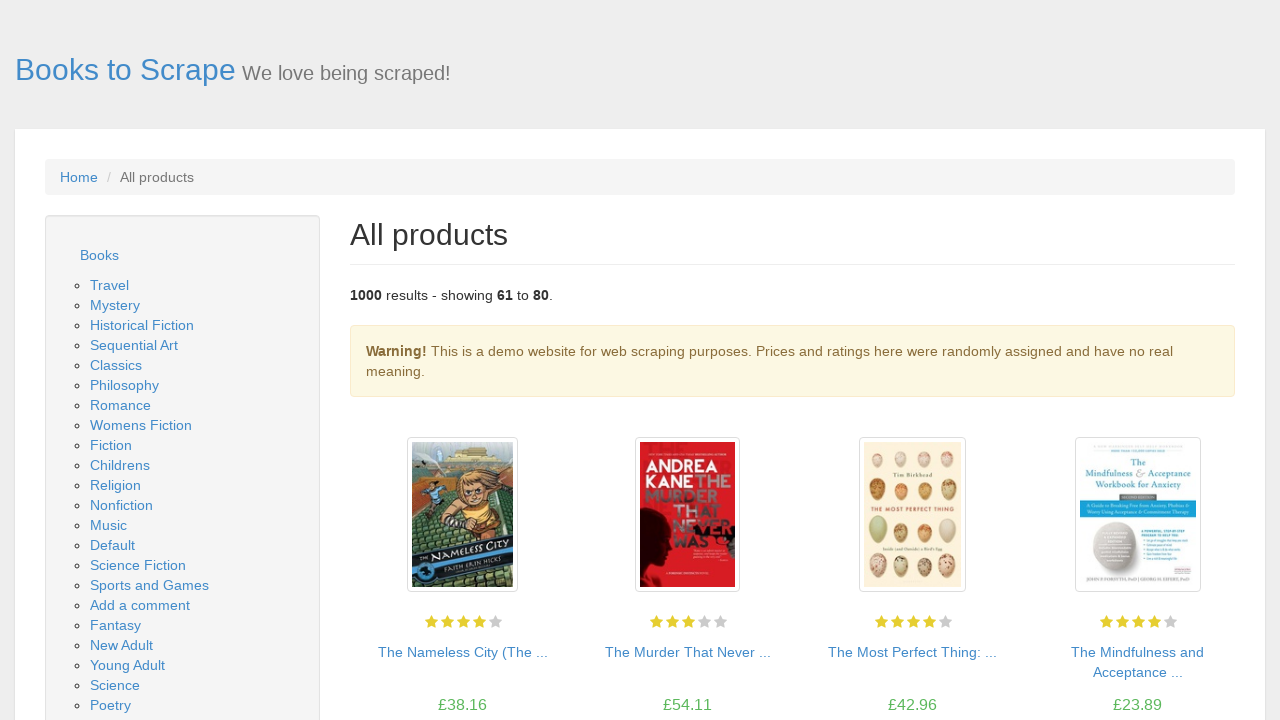

Waited for book listing containers to load on page 4
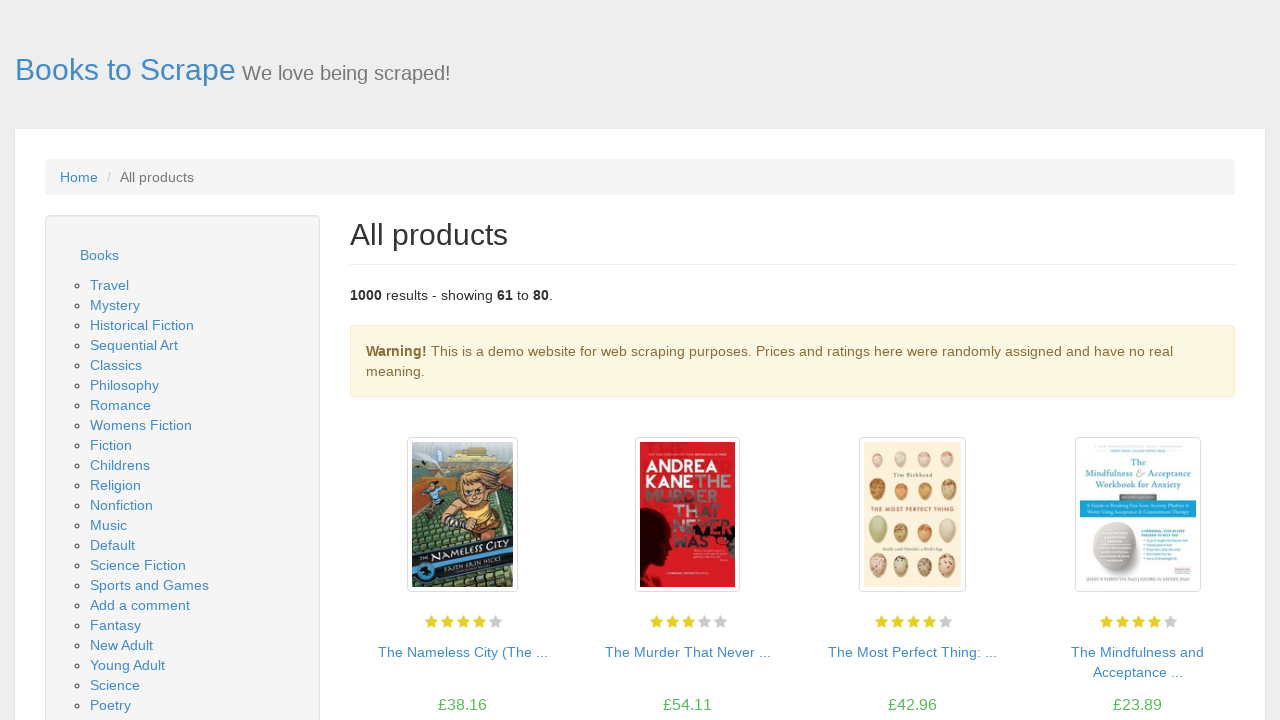

Verified book titles are present on page 4
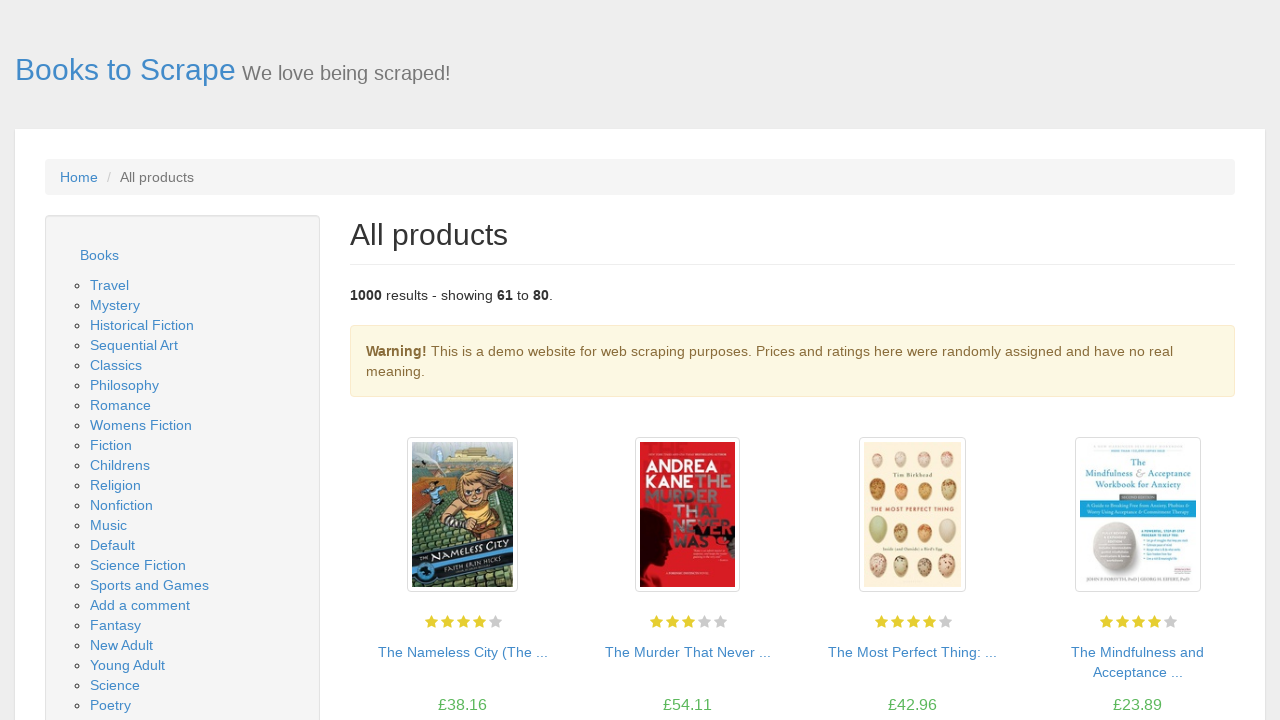

Verified book prices are present on page 4
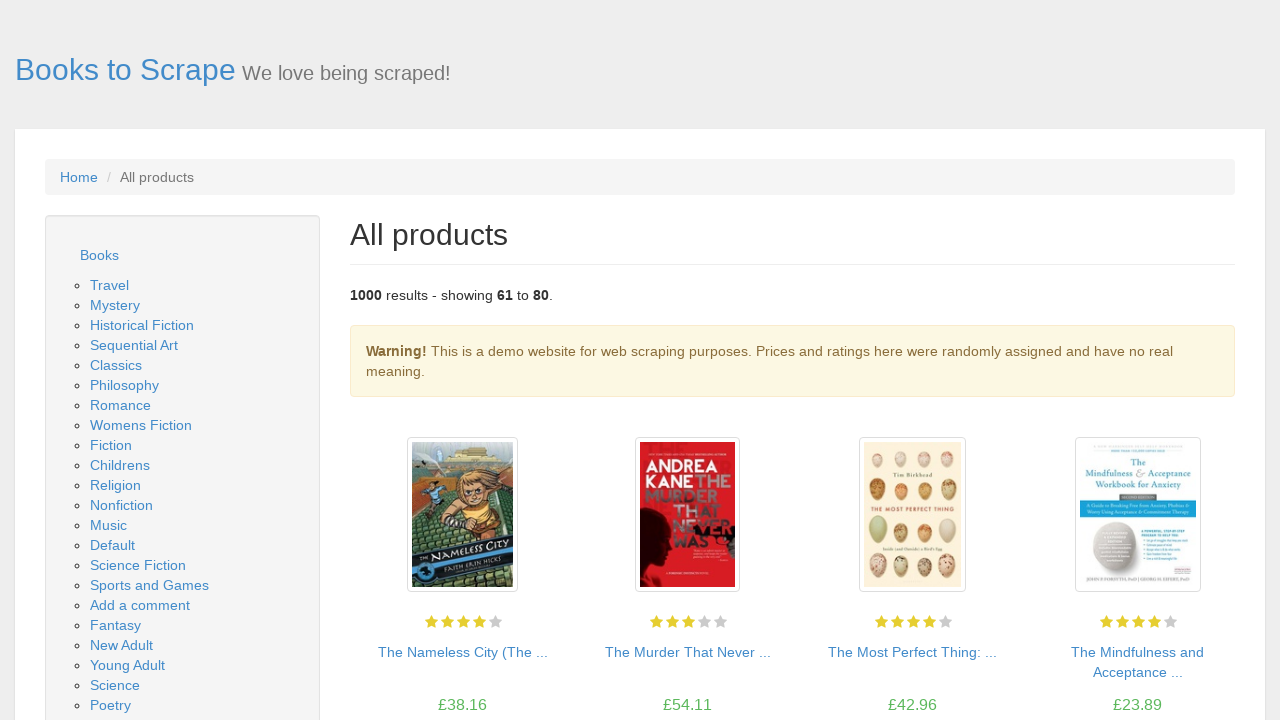

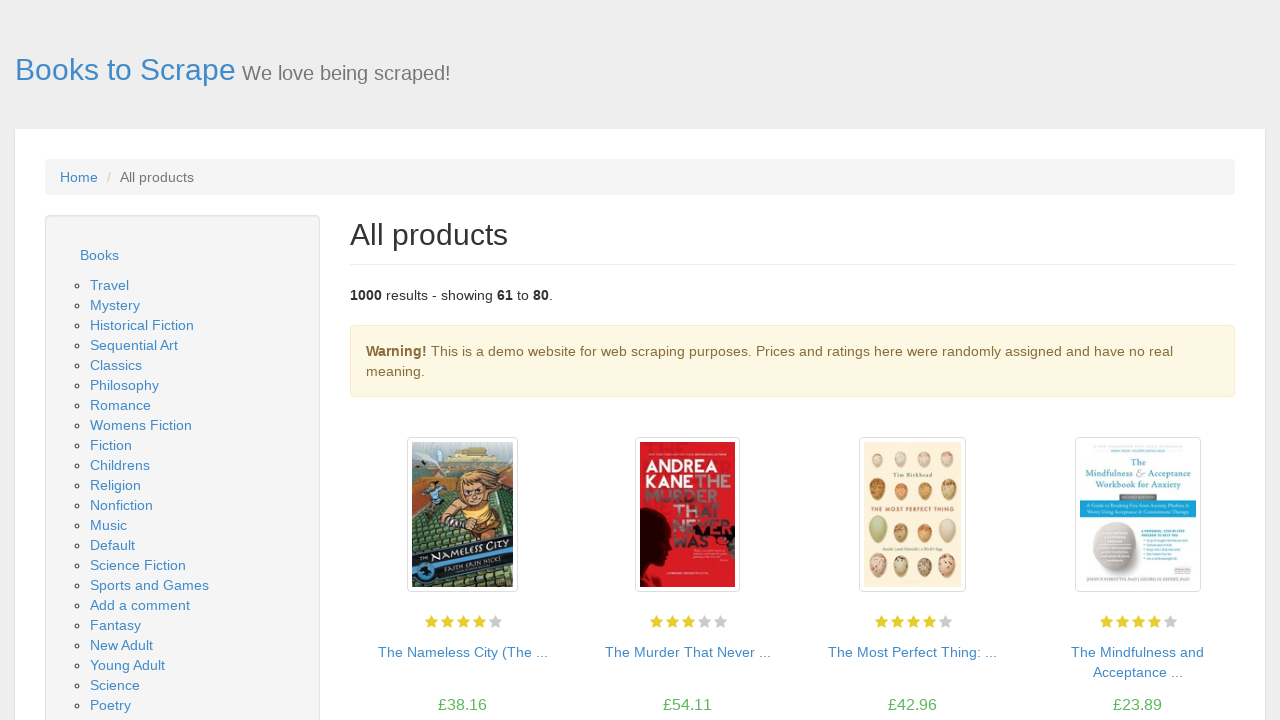